Opens YouTube homepage and maximizes the browser window

Starting URL: https://www.youtube.com/

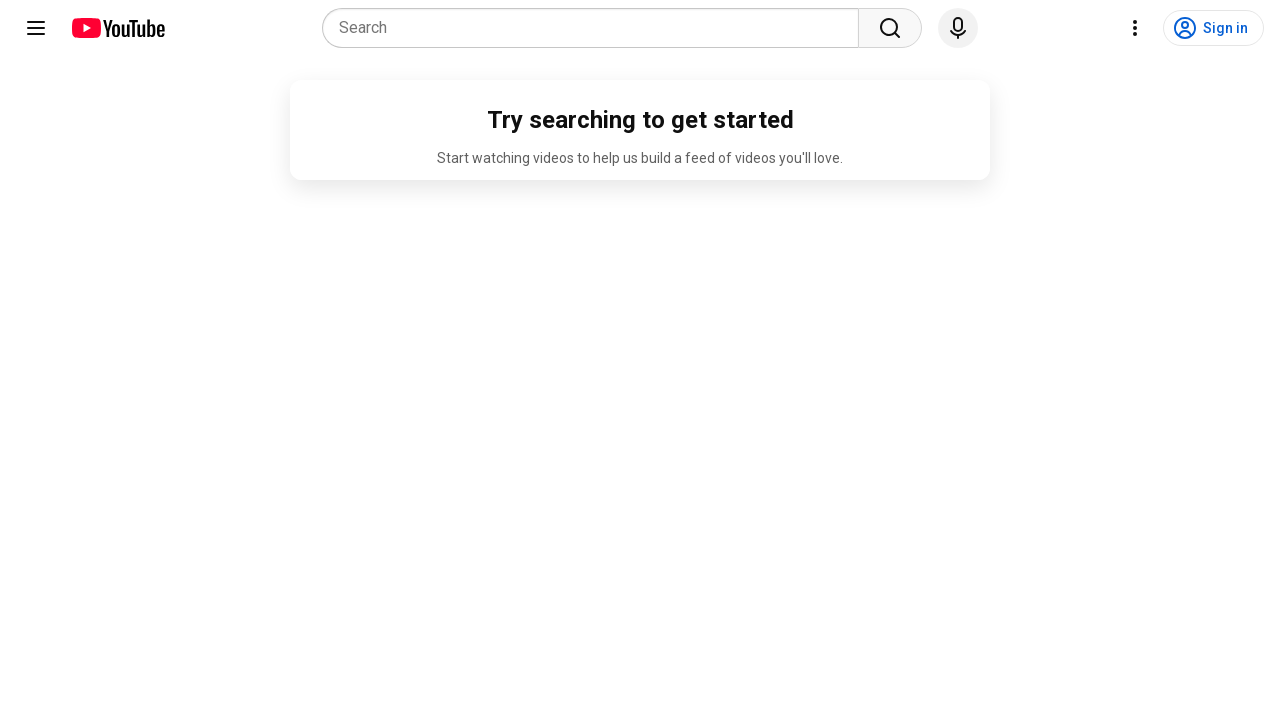

Maximized browser window to 1920x1080
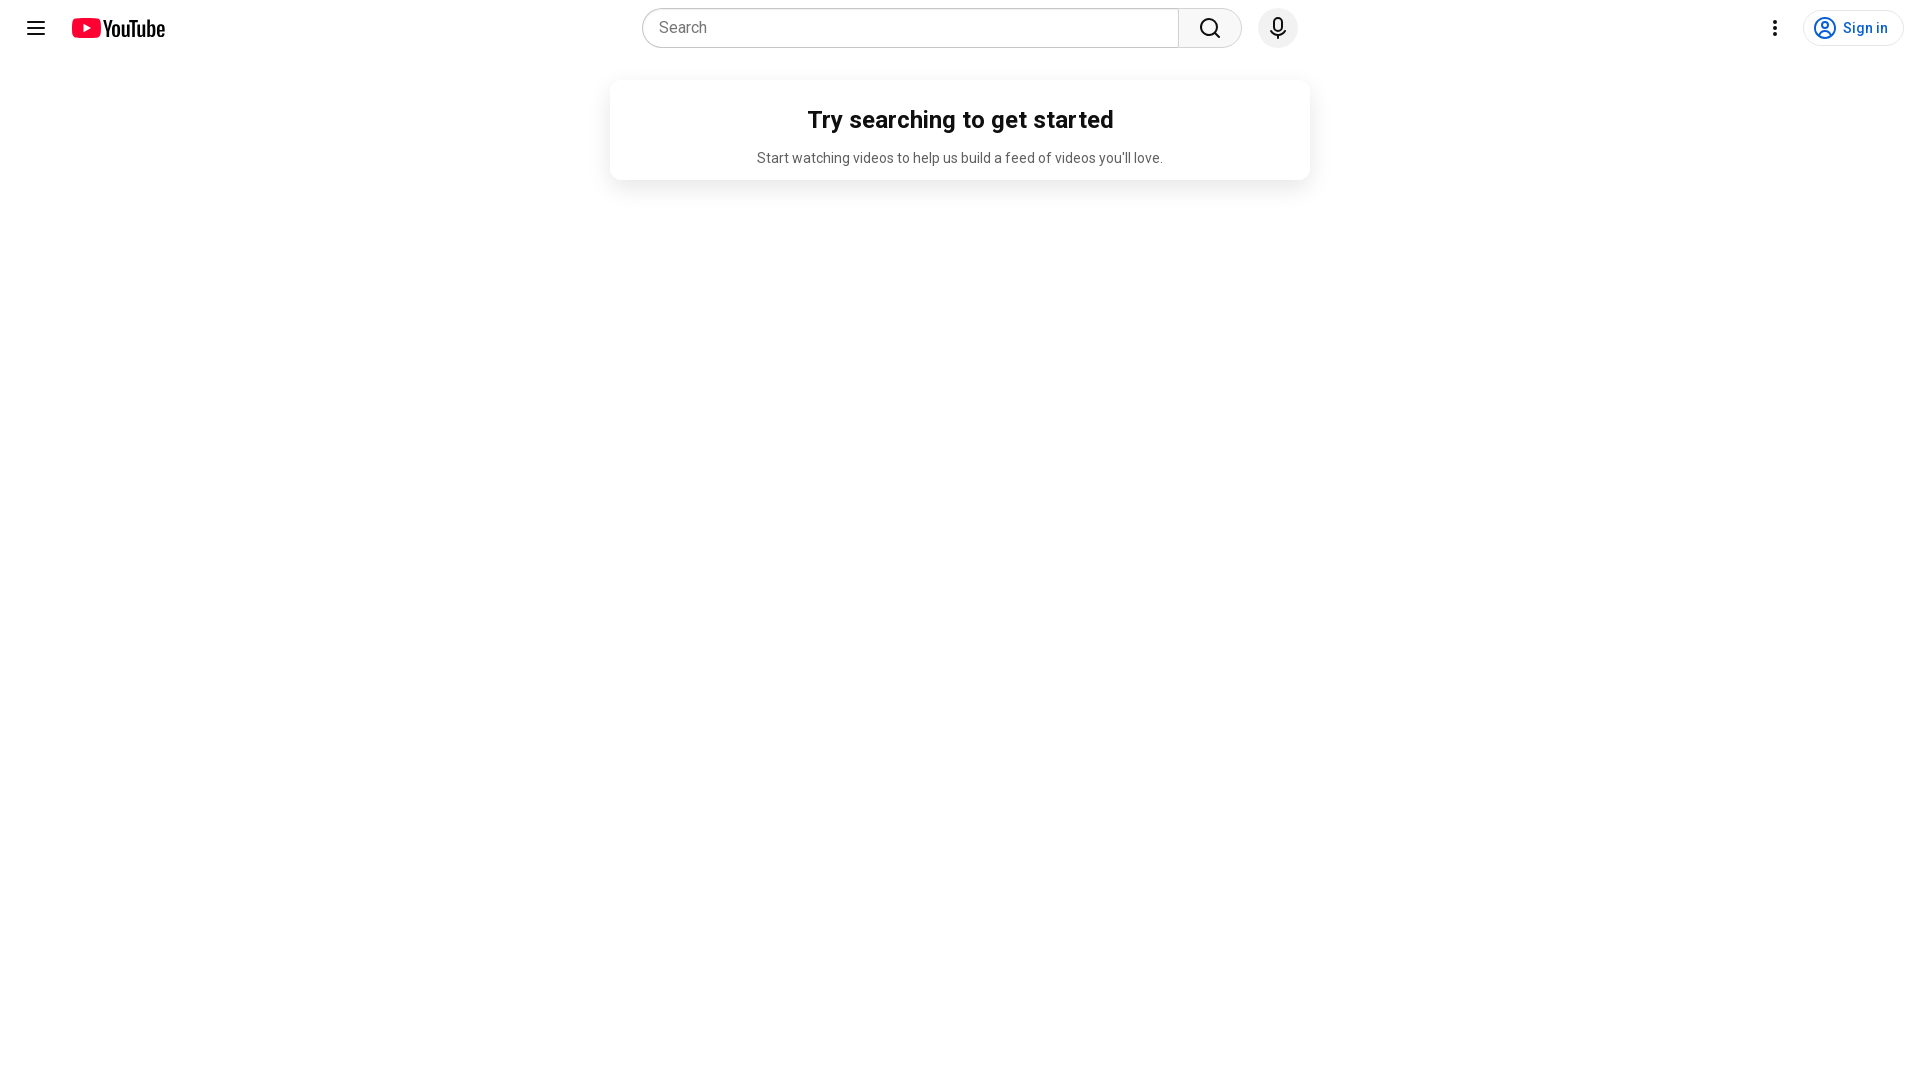

YouTube homepage loaded (domcontentloaded)
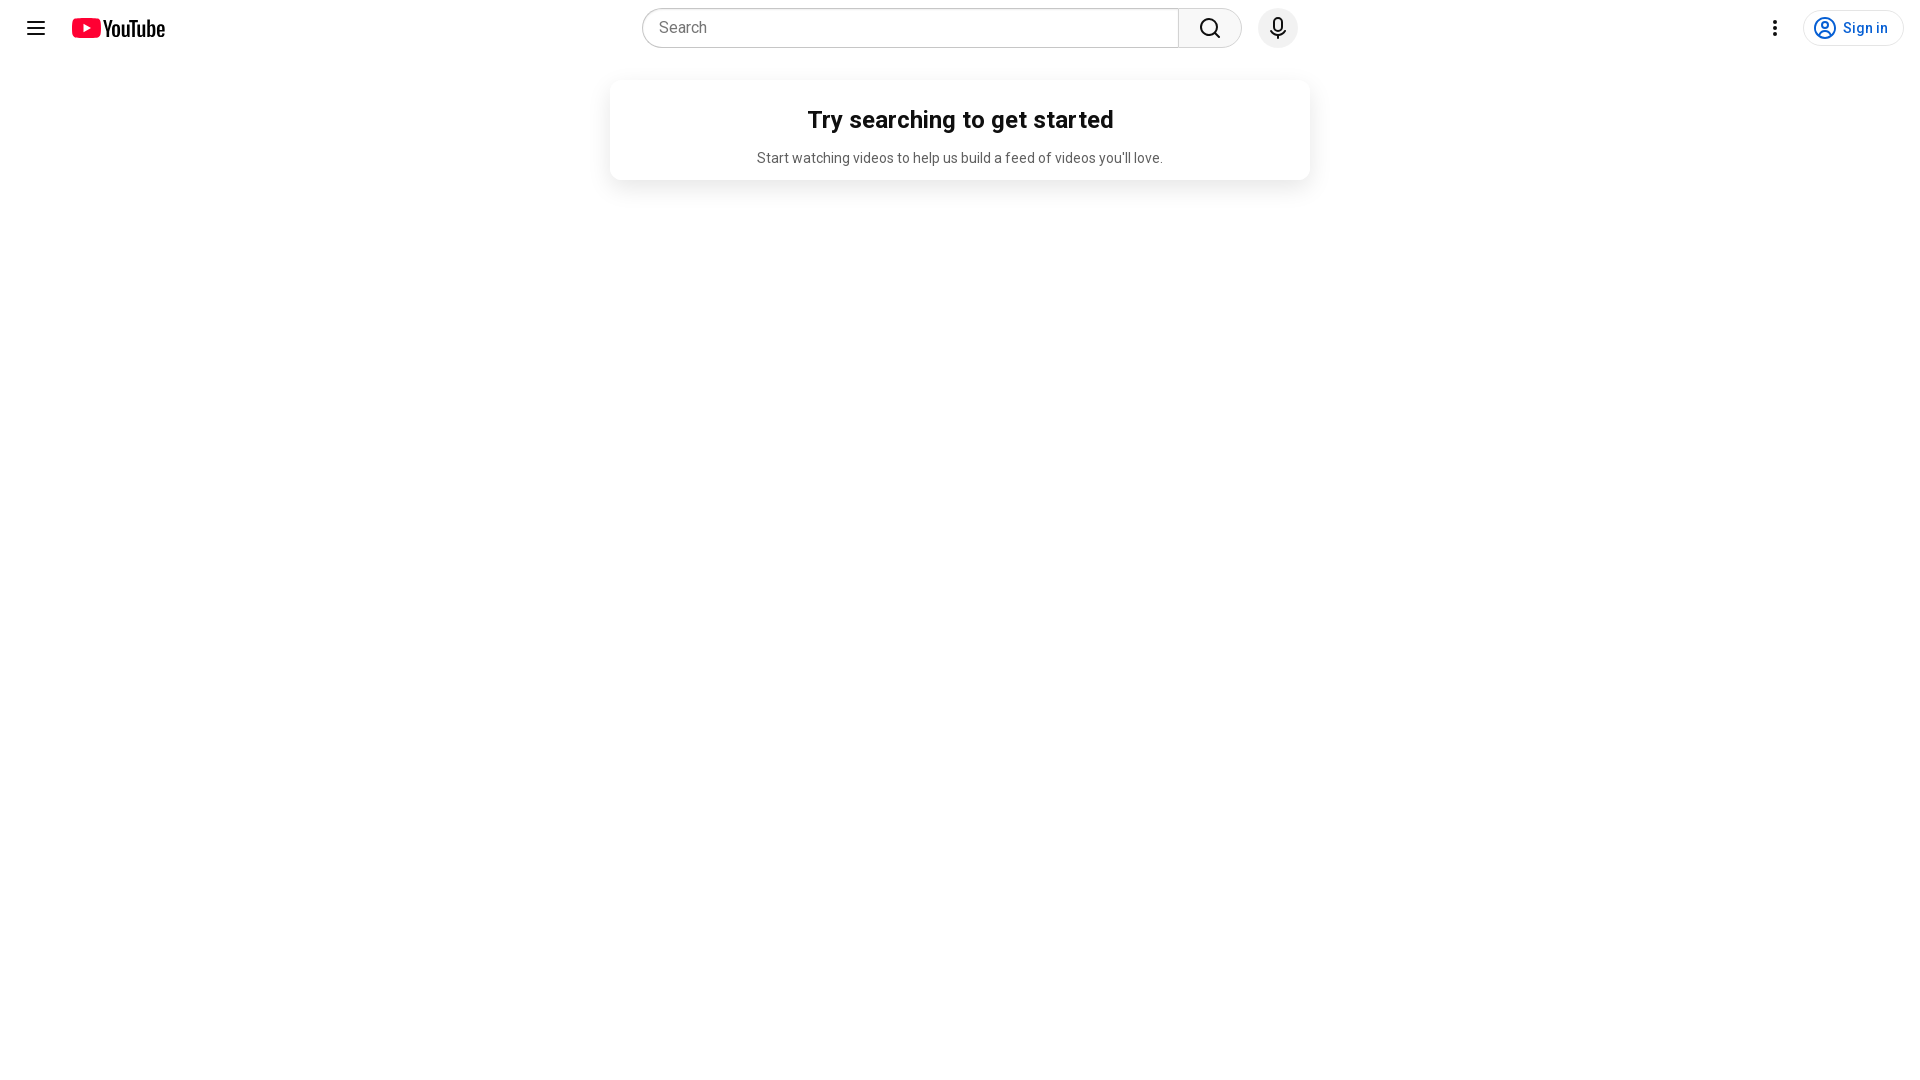

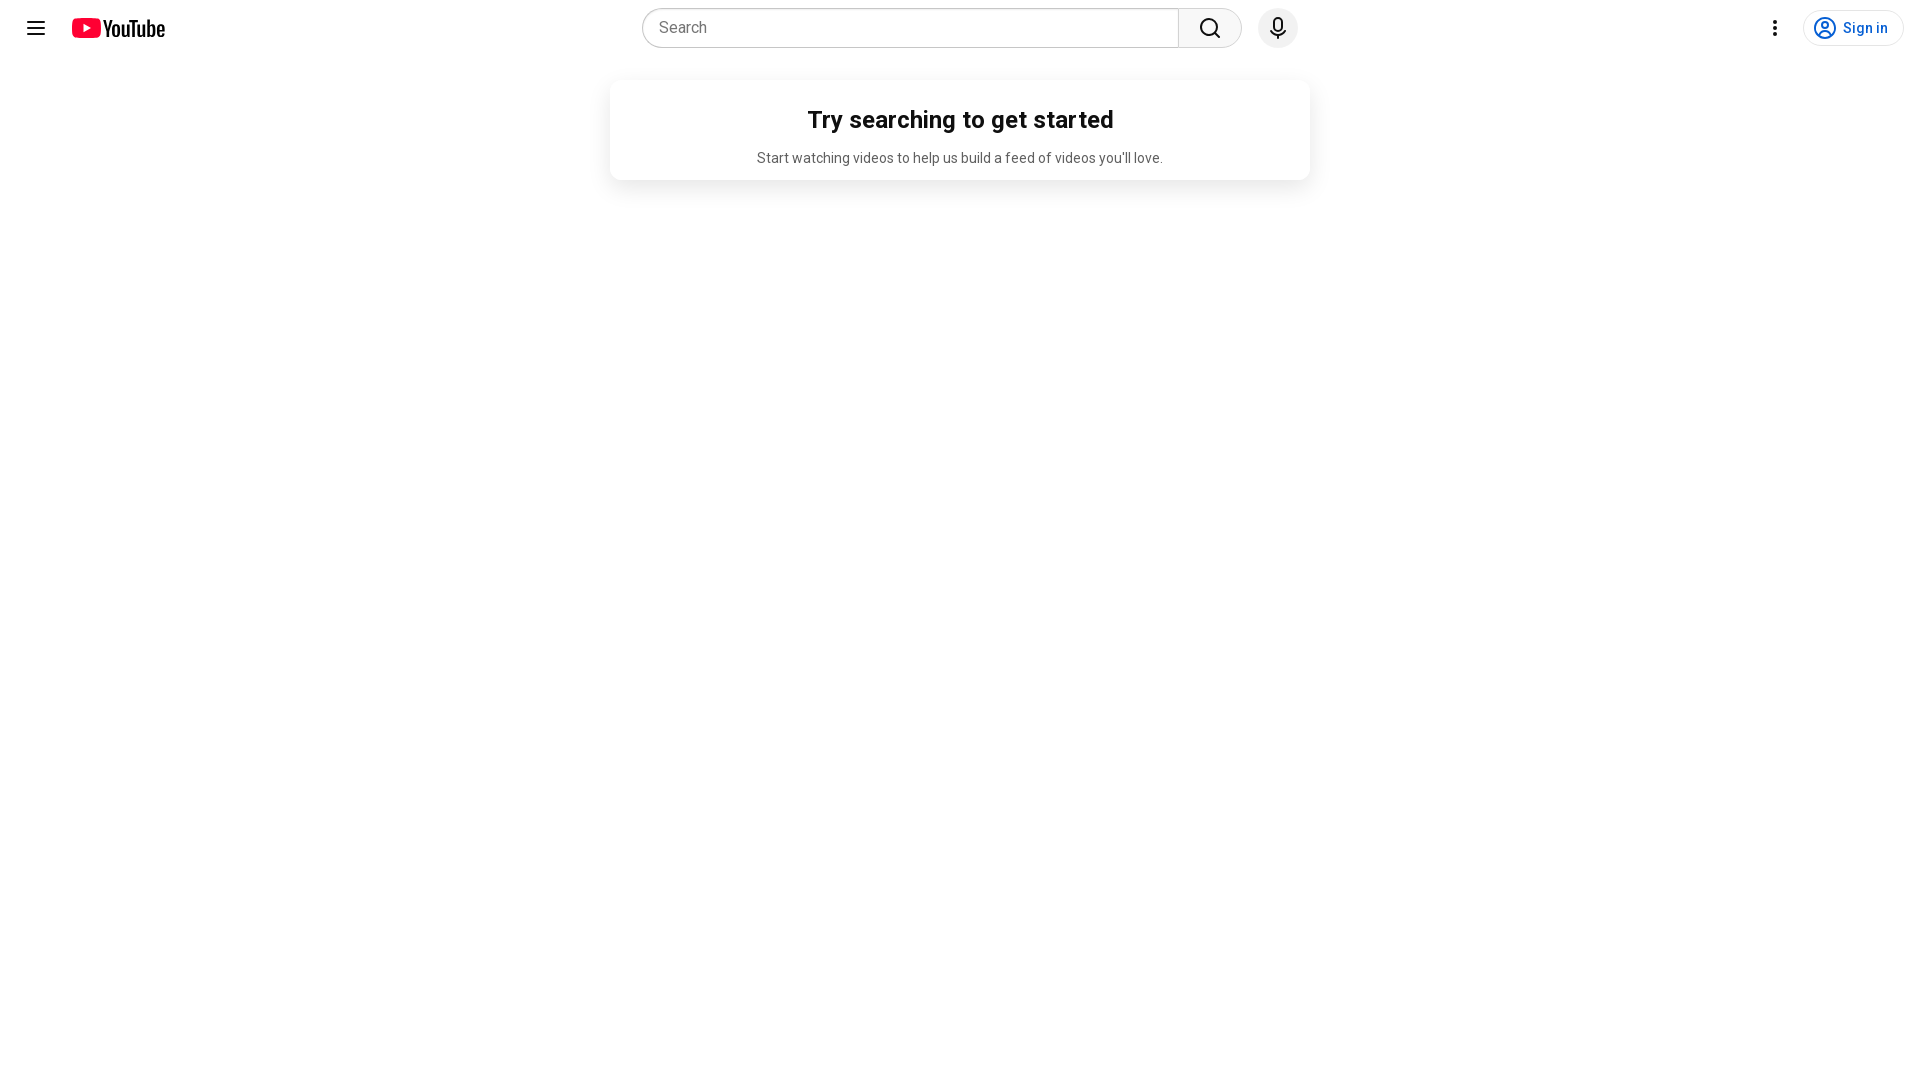